Navigates to a school schedule website, selects a class from a dropdown menu, and clicks a button to view the schedule/changes table.

Starting URL: https://yba-gs.iscool.co.il/default.aspx

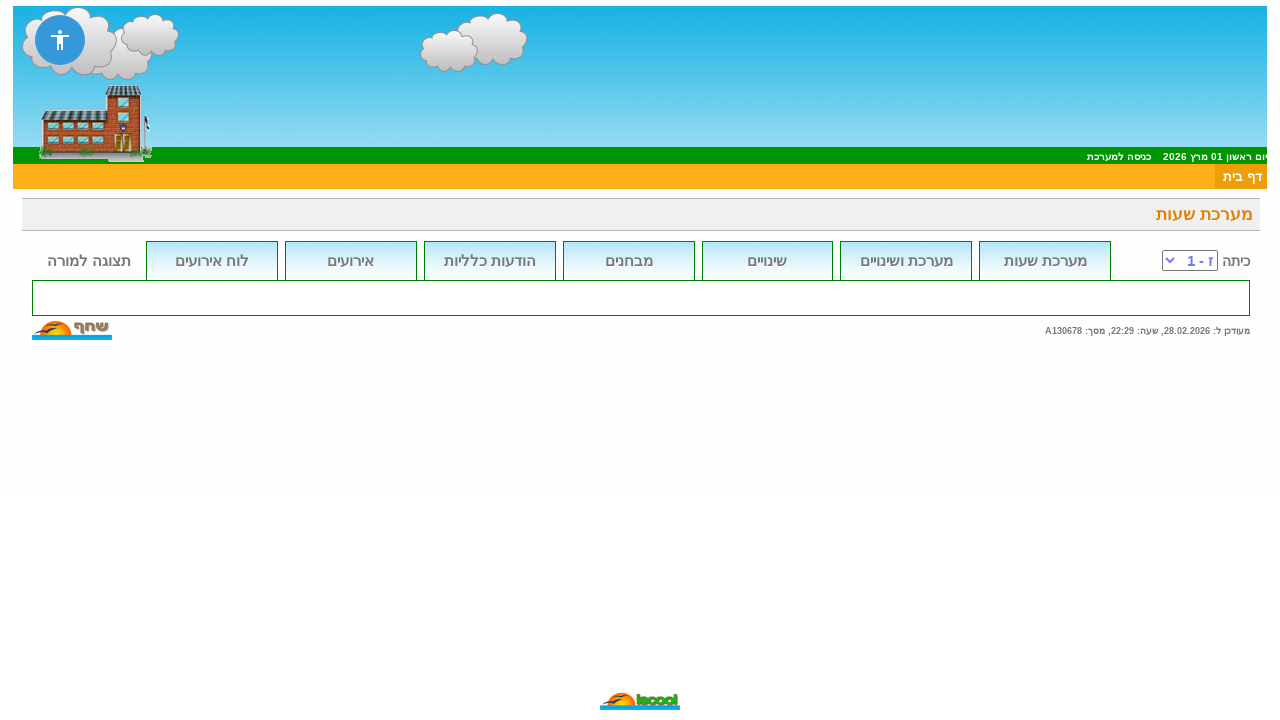

Waited for page to load (networkidle)
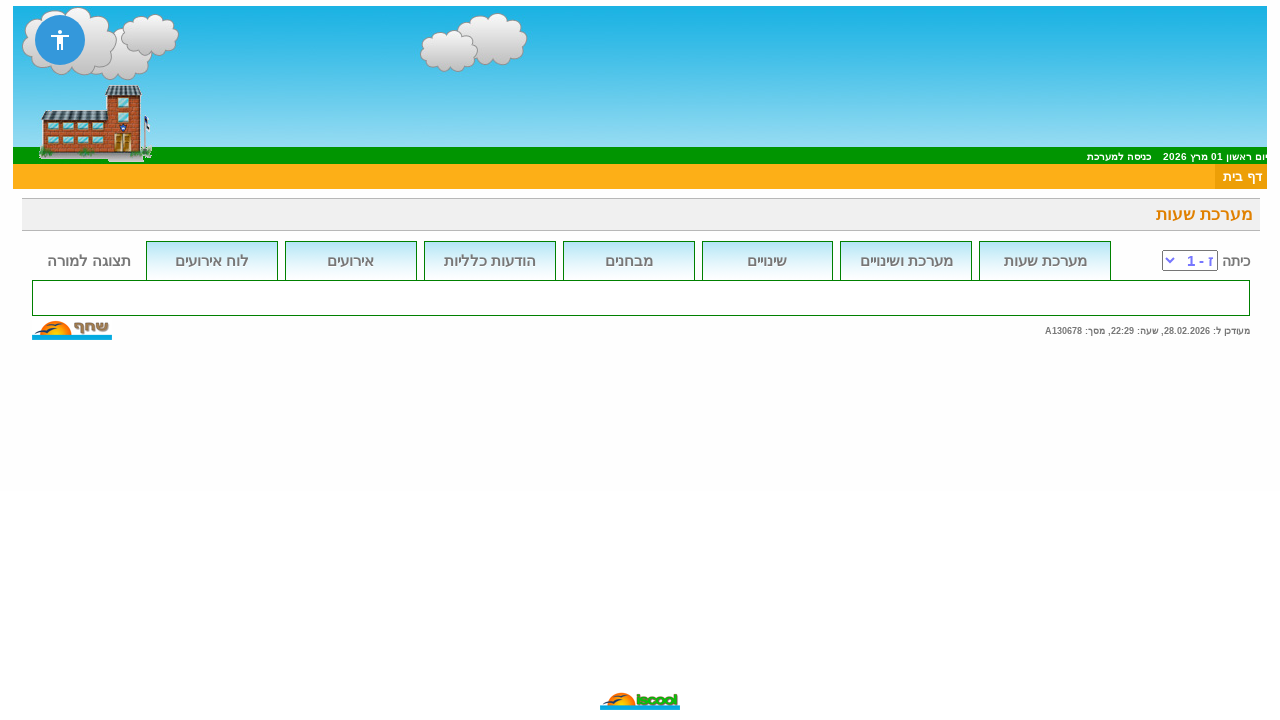

Selected class 'י - 1' from dropdown menu on #dnn_ctr30678_TimeTableView_ClassesList
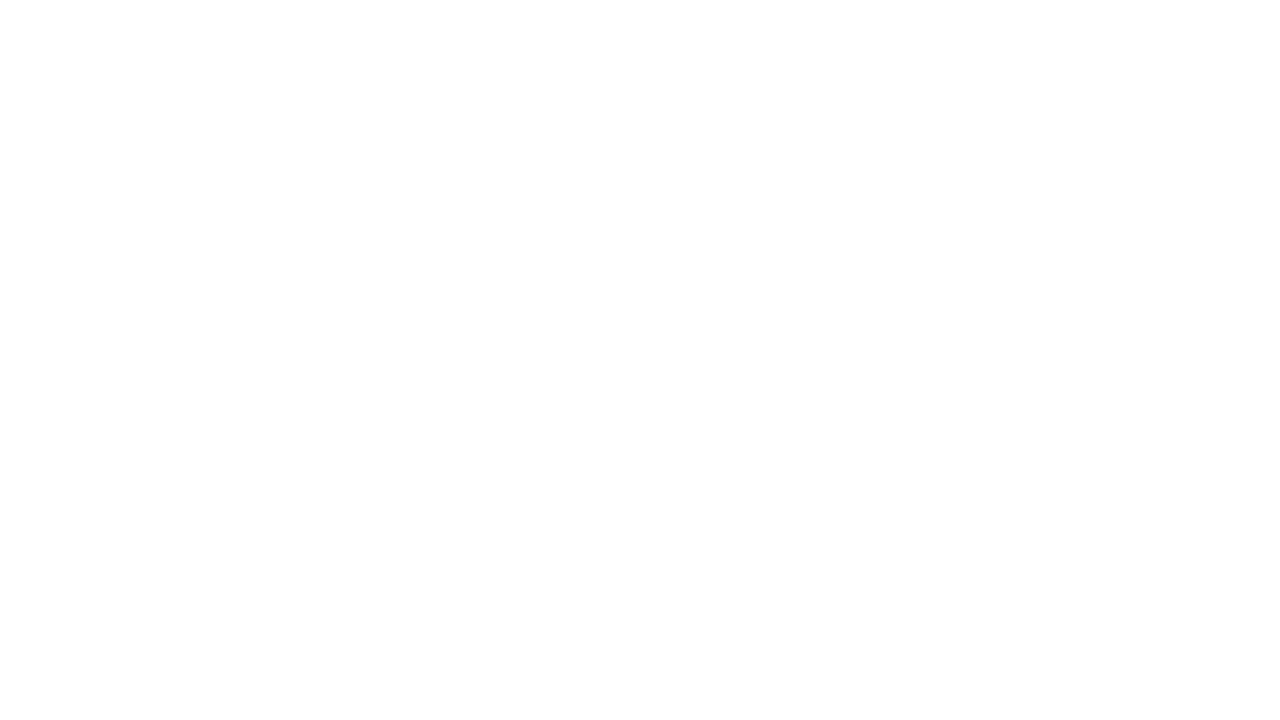

Clicked button to view schedule/changes table at (906, 260) on #dnn_ctr30678_TimeTableView_btnChangesTable
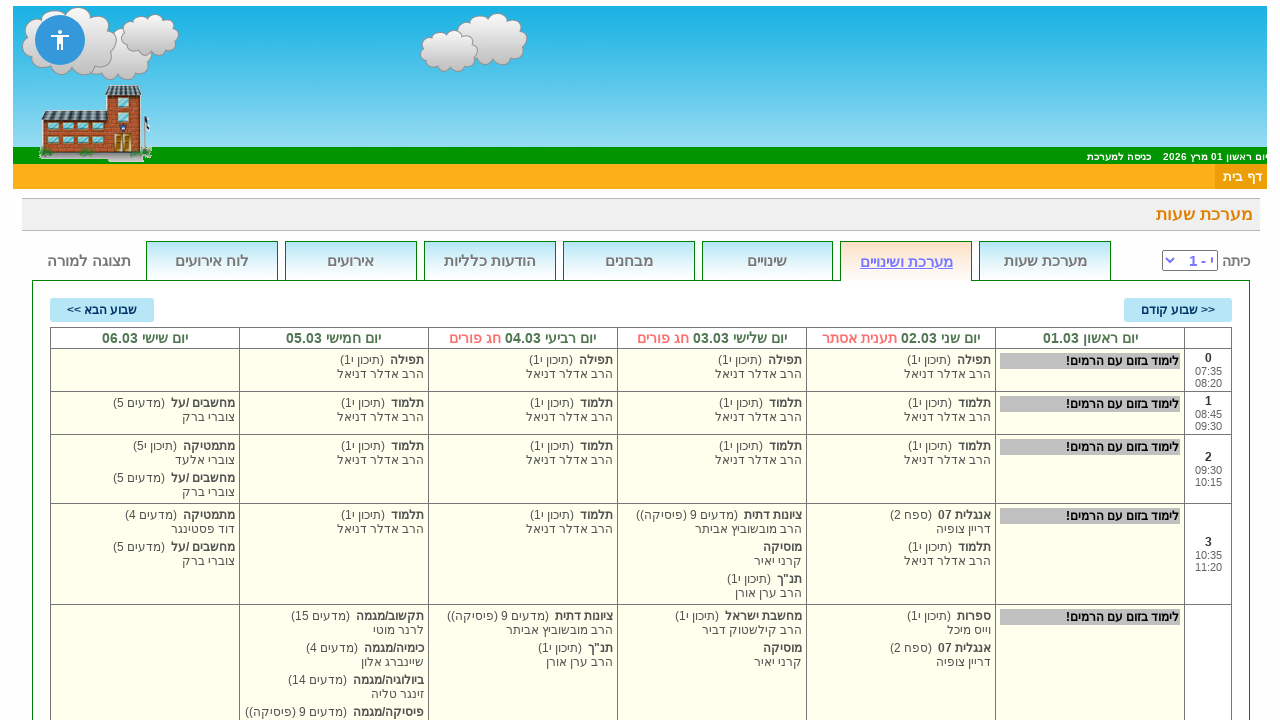

Waited for schedule table to load (networkidle)
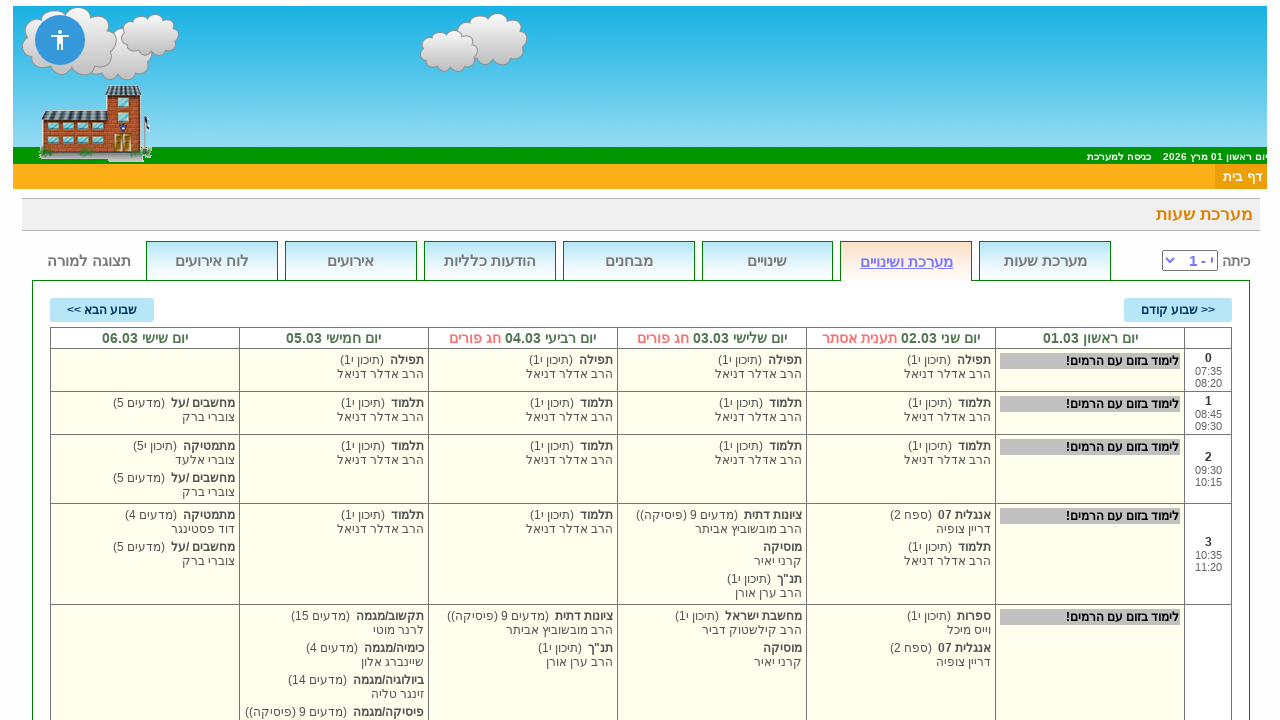

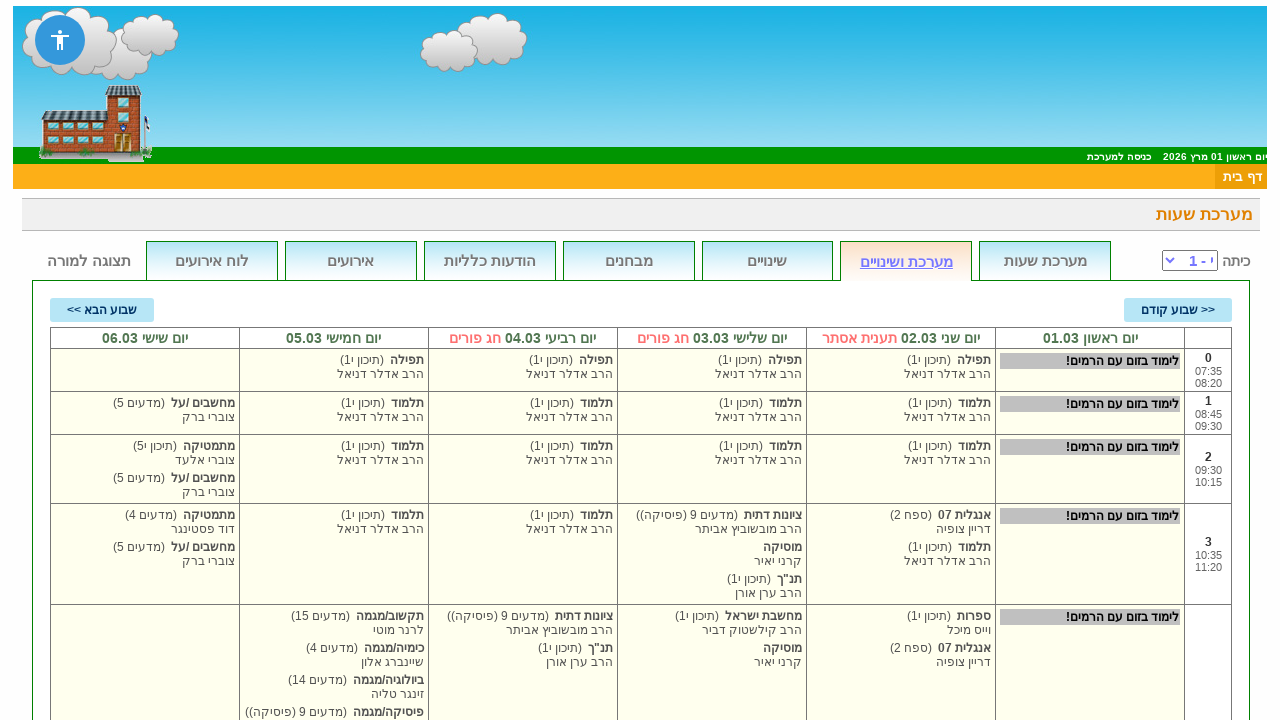